Tests drag-and-drop functionality by dragging an element to a drop zone, then navigates to GitHub, goes back, forward, and refreshes the page to demonstrate browser navigation controls.

Starting URL: https://crossbrowsertesting.github.io/drag-and-drop.html

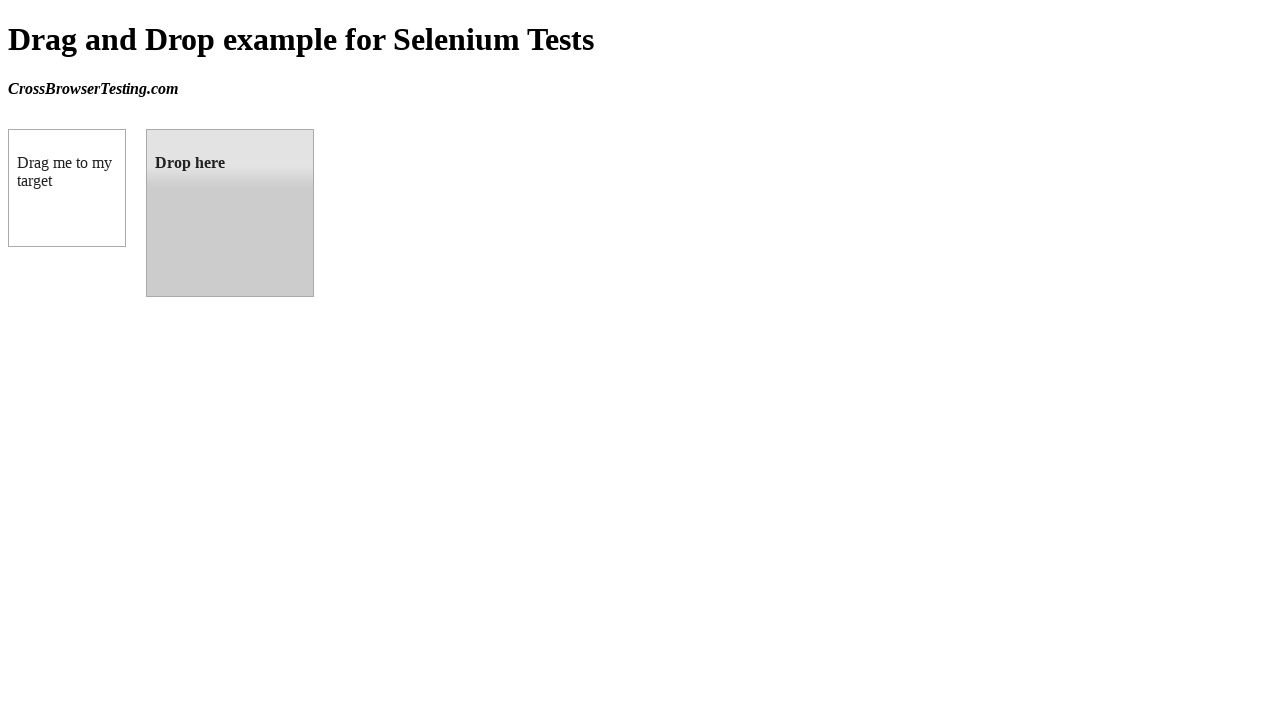

Waited for draggable element to load
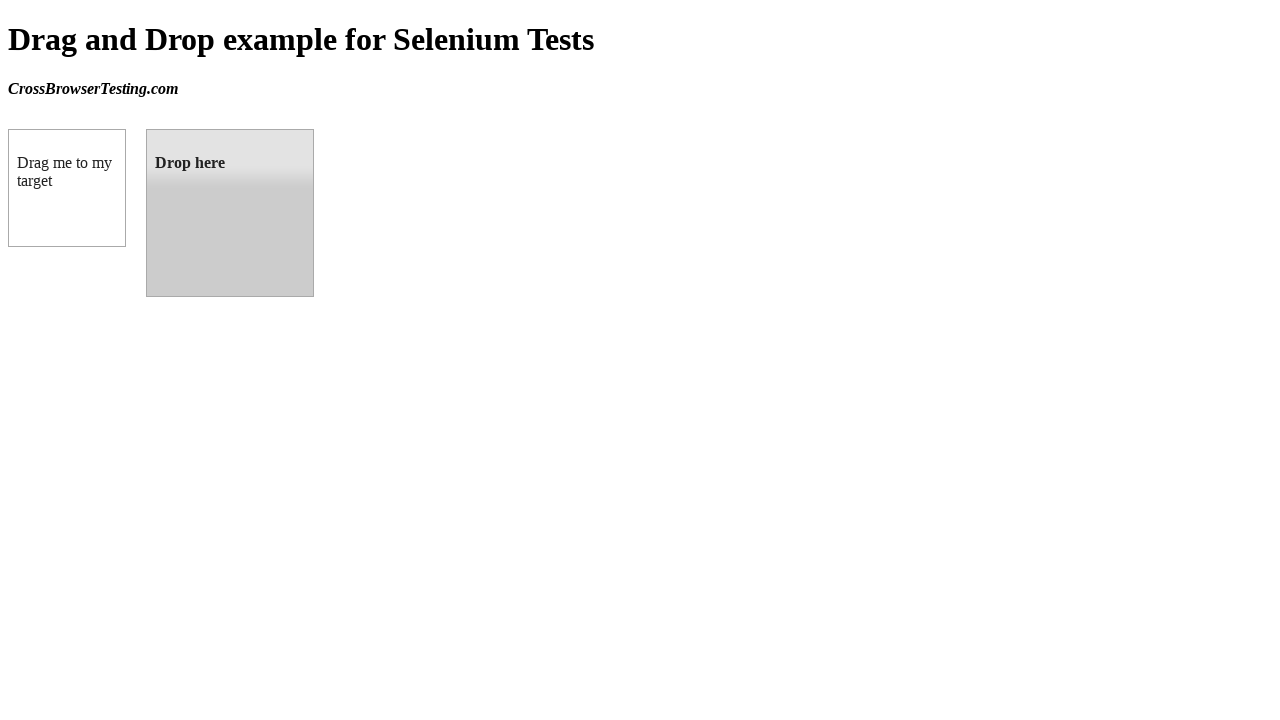

Dragged element to drop zone at (230, 213)
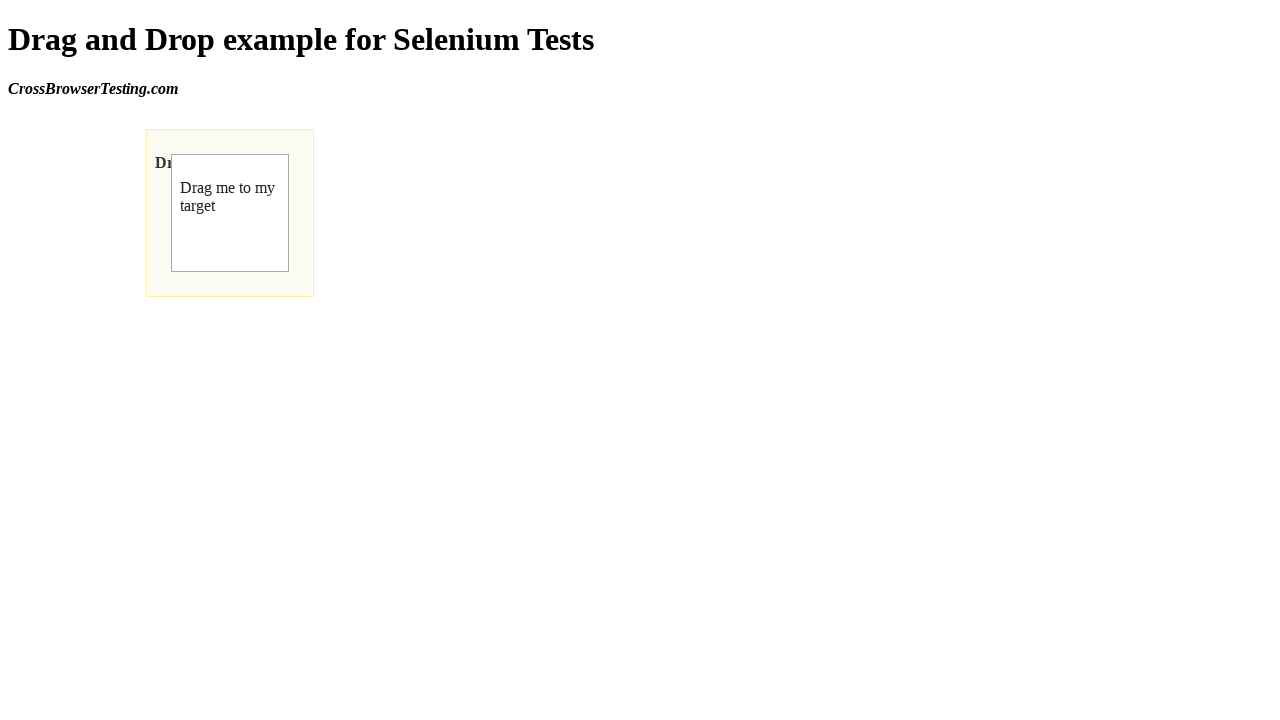

Navigated to GitHub
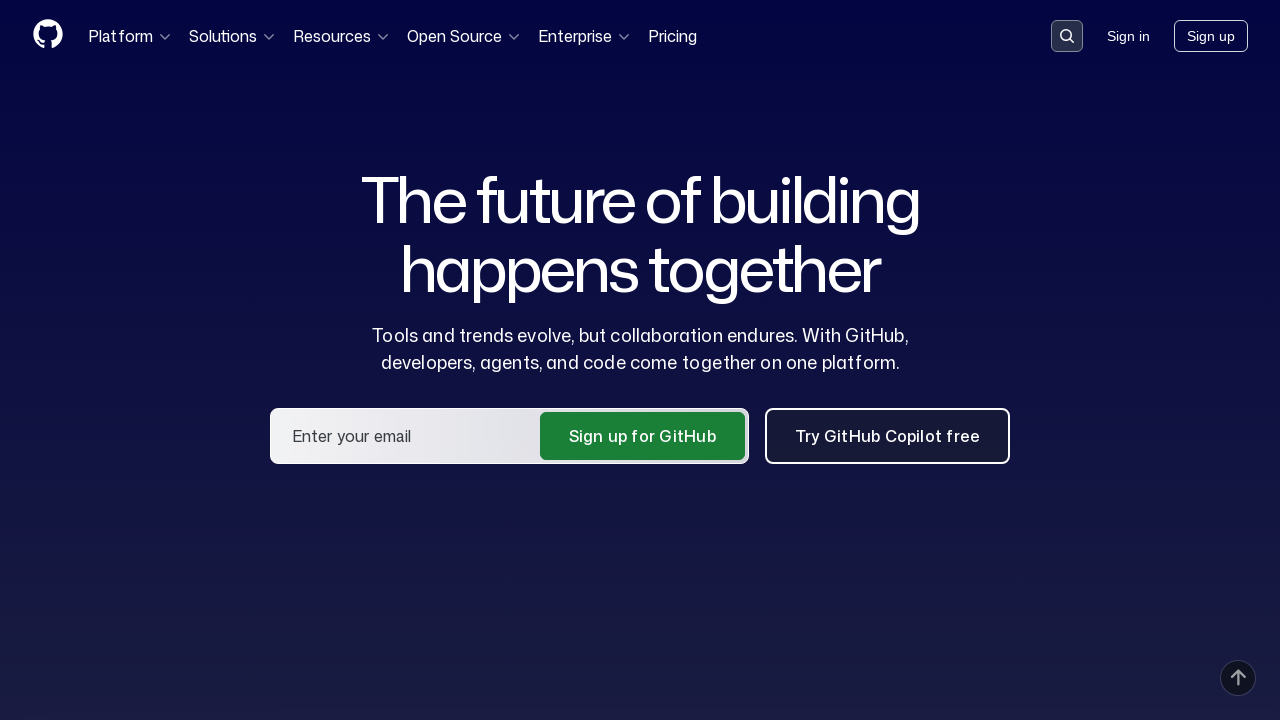

GitHub page loaded
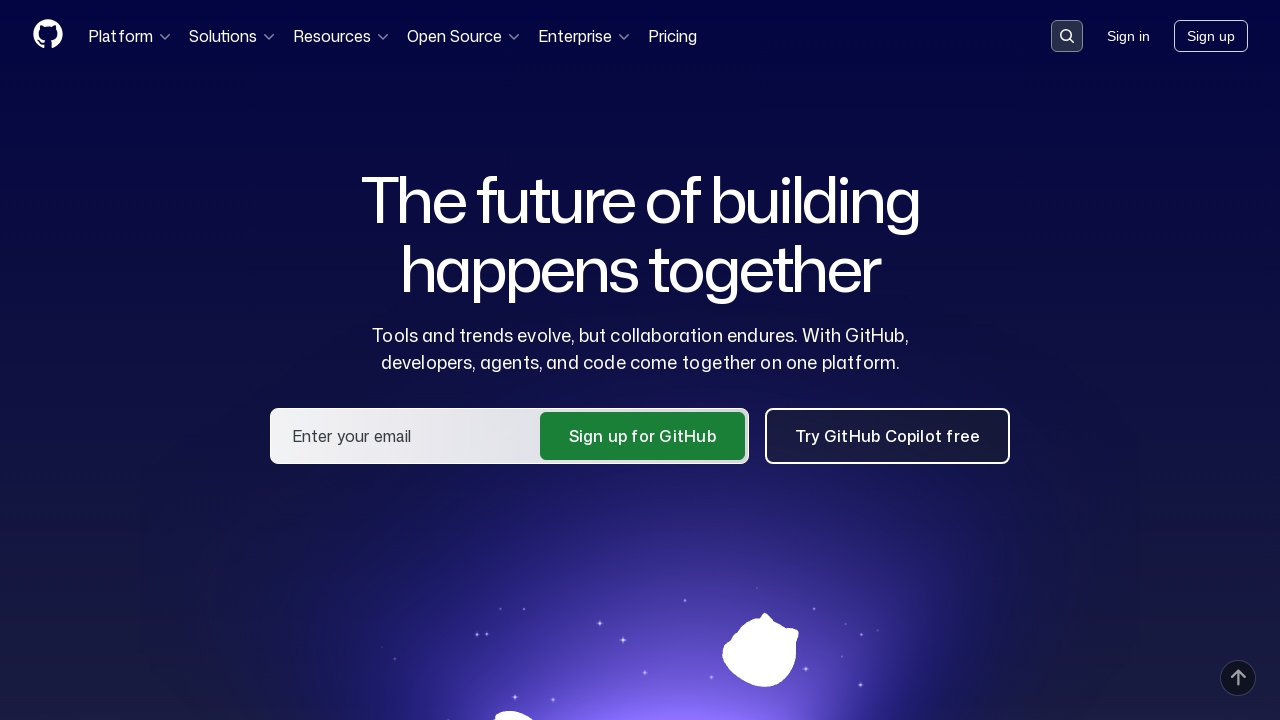

Navigated back to drag-and-drop page
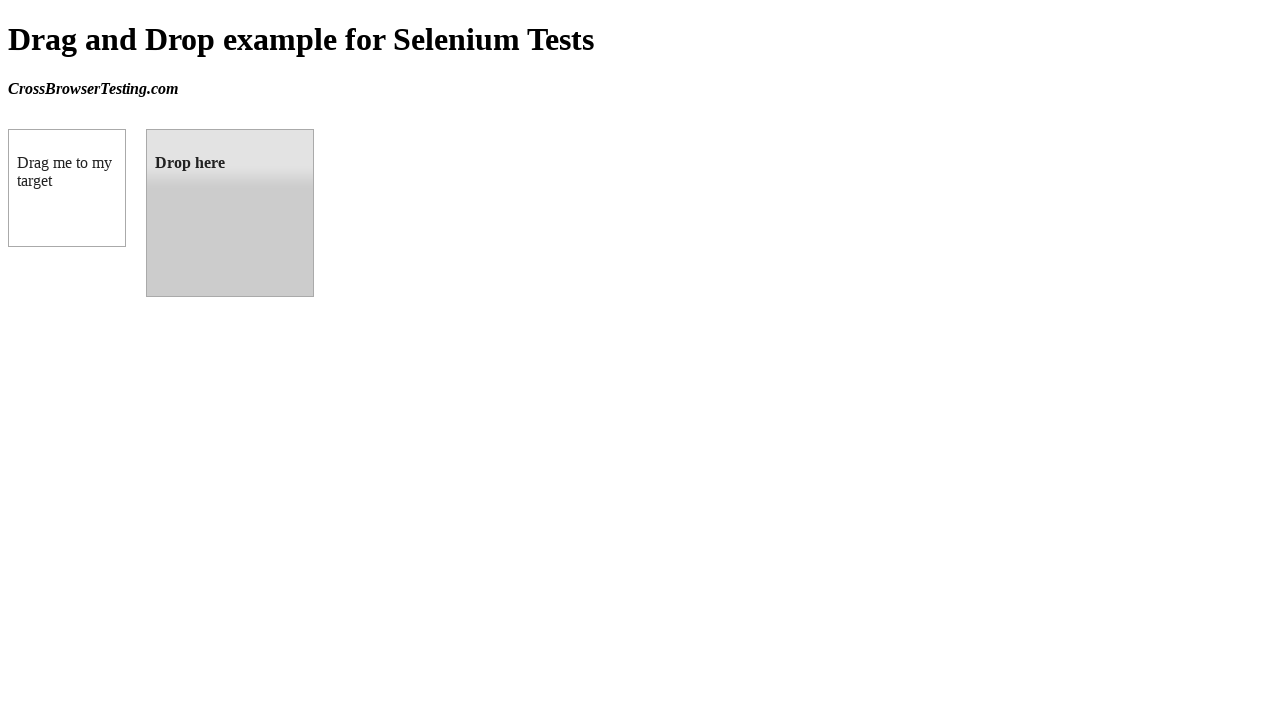

Drag-and-drop page loaded after navigation back
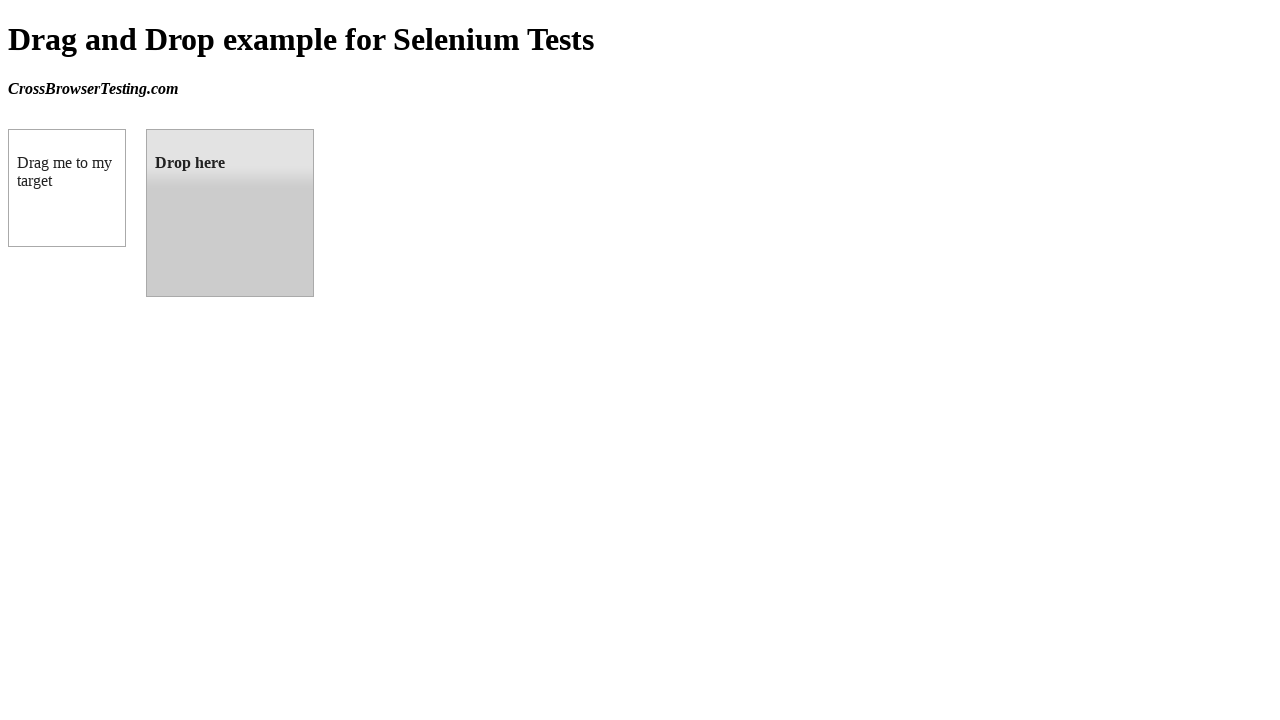

Navigated forward to GitHub
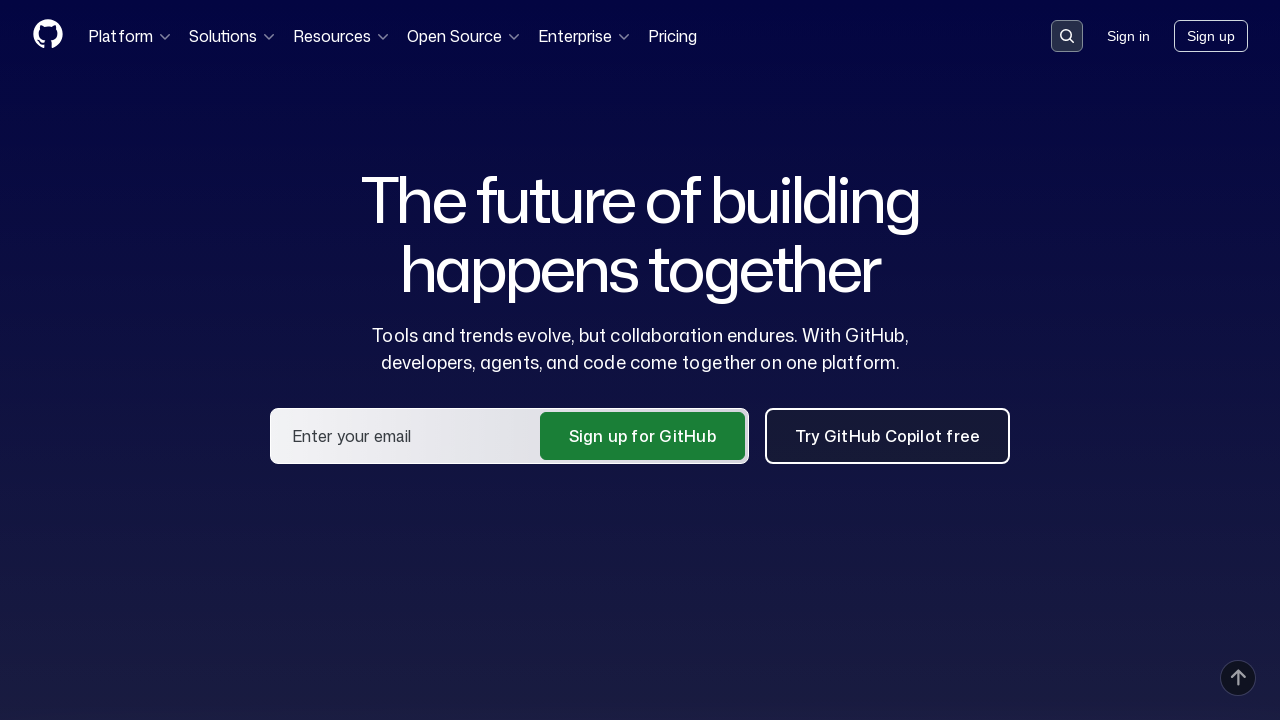

GitHub page loaded after navigation forward
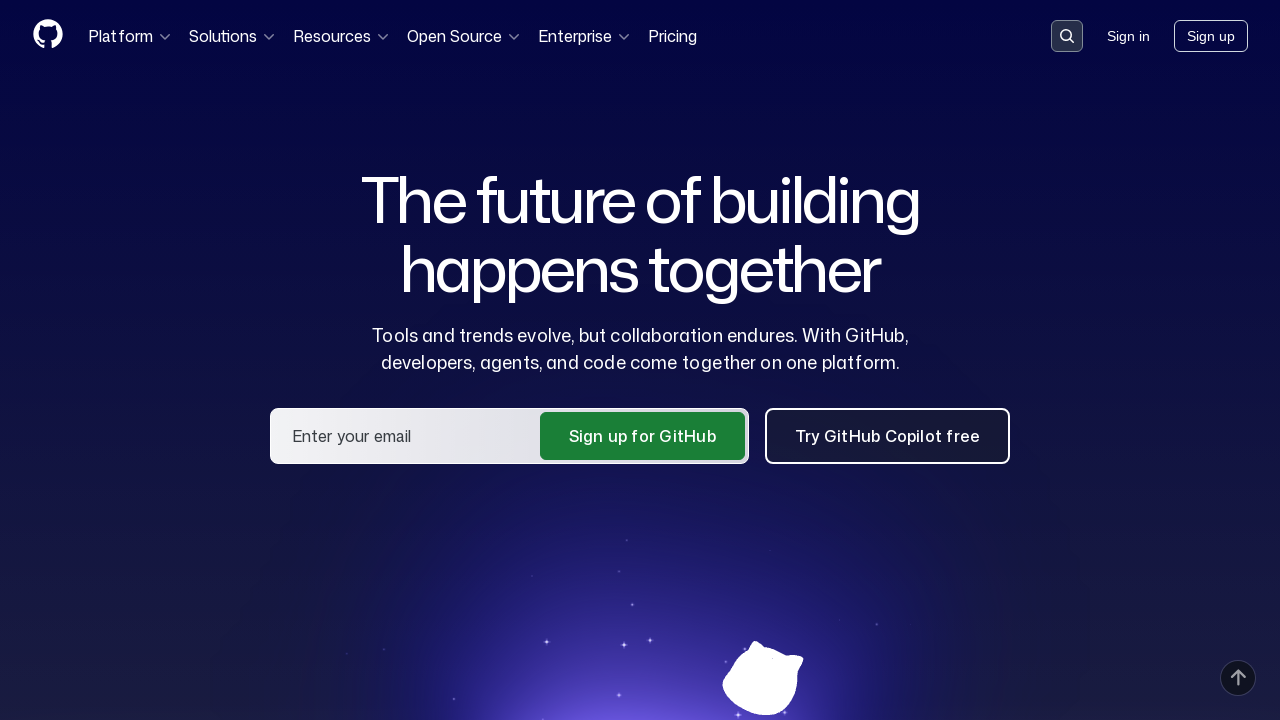

Refreshed the page
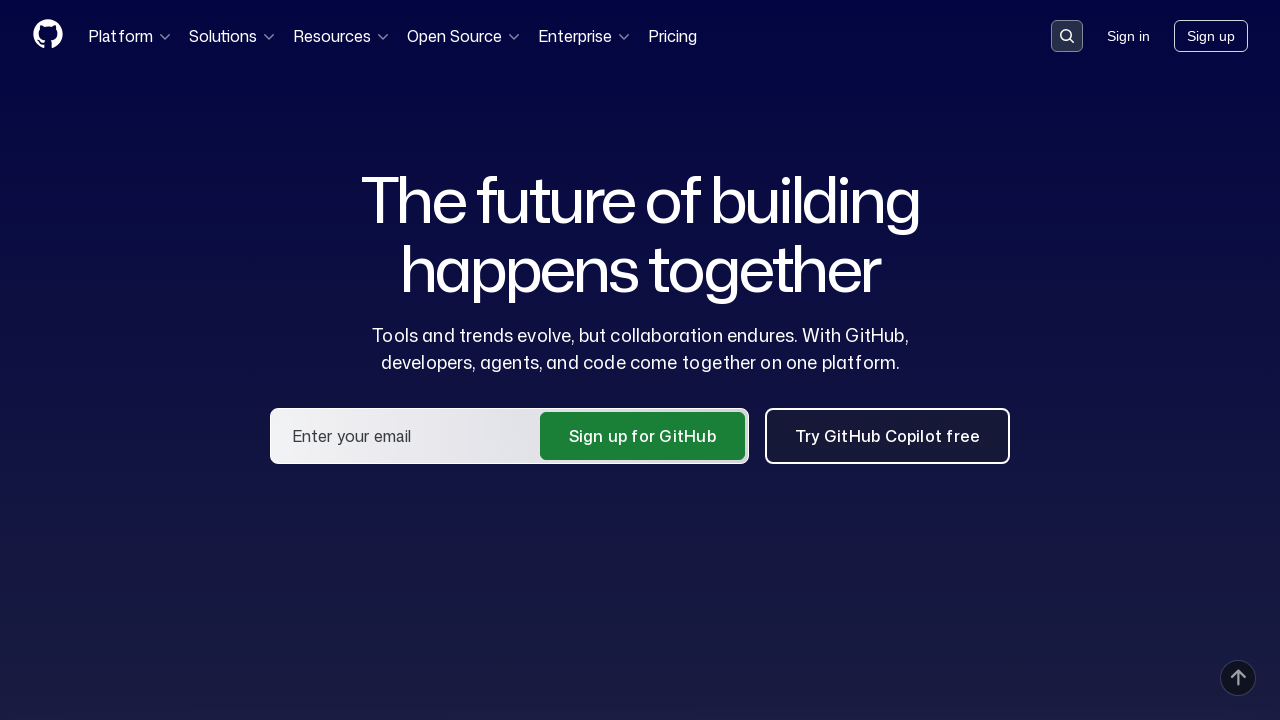

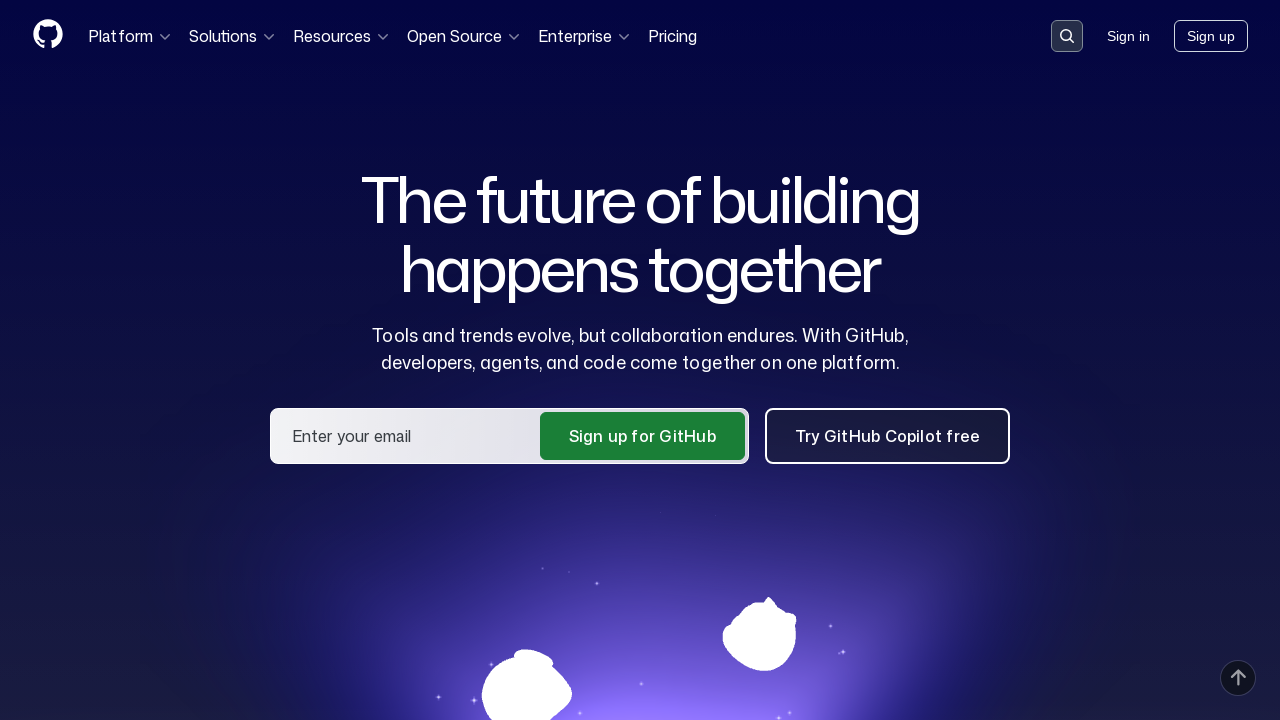